Tests dropdown selection functionality by selecting an option from a select element using visible text

Starting URL: https://www.leafground.com/select.xhtml

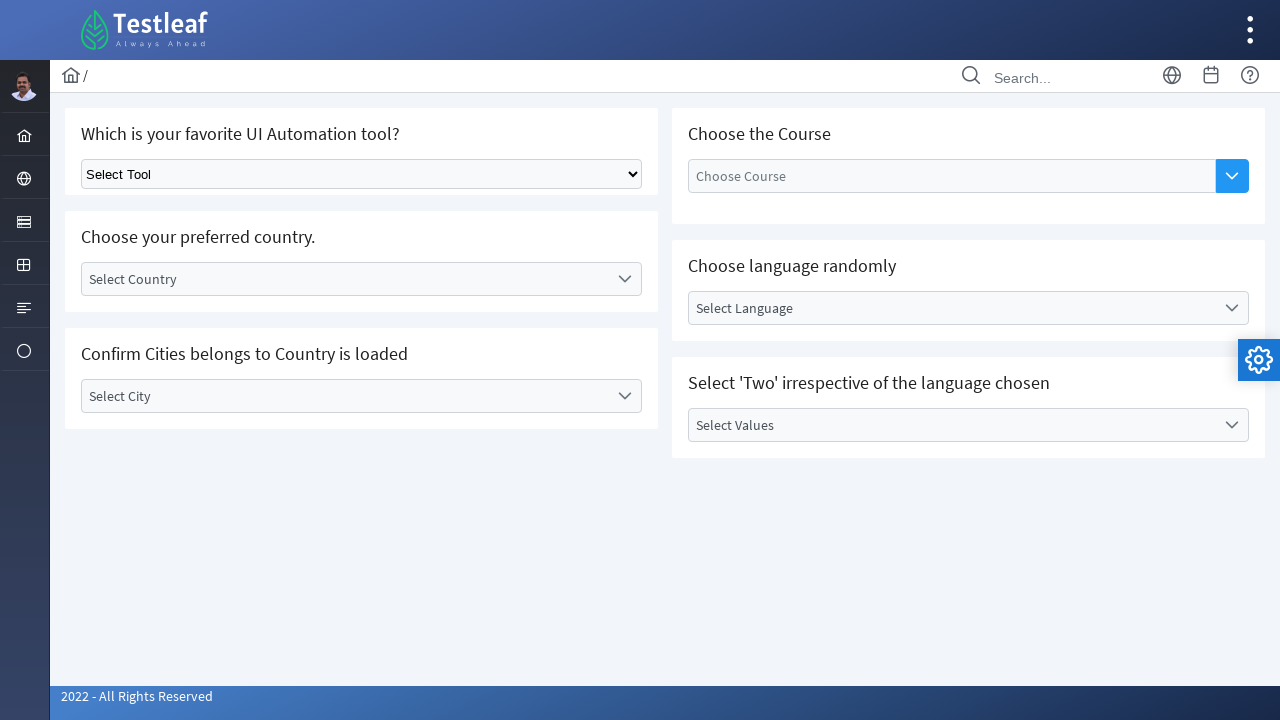

Selected 'Cypress' option from the dropdown using visible text on .ui-selectonemenu
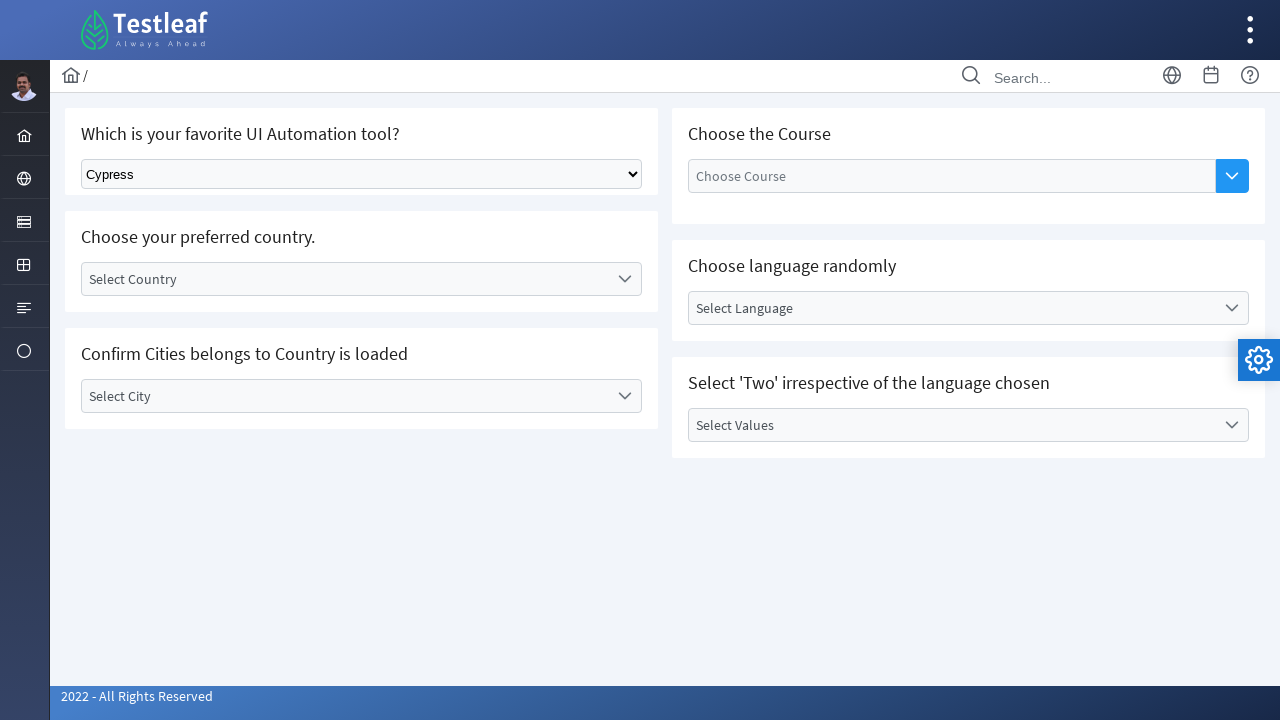

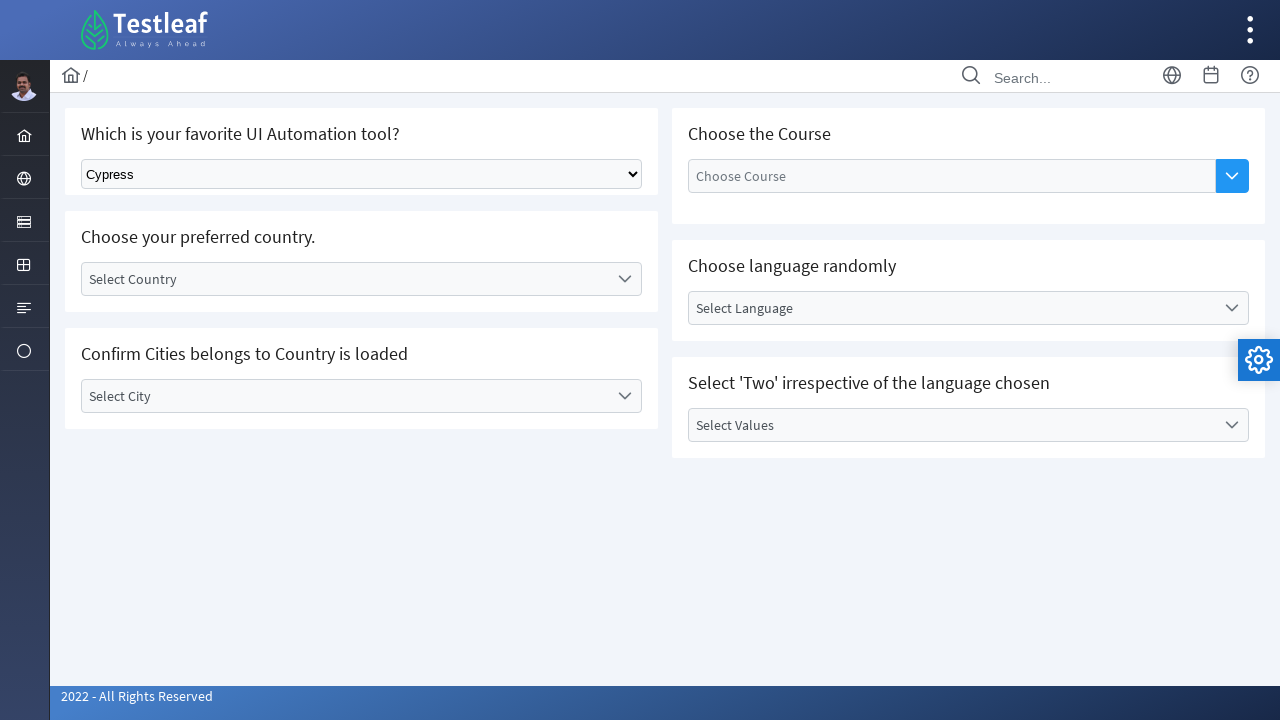